Tests triangle identifier with sides 5, 5, 8 - expecting "Isosceles" result

Starting URL: https://testpages.eviltester.com/styled/apps/triangle/triangle001.html

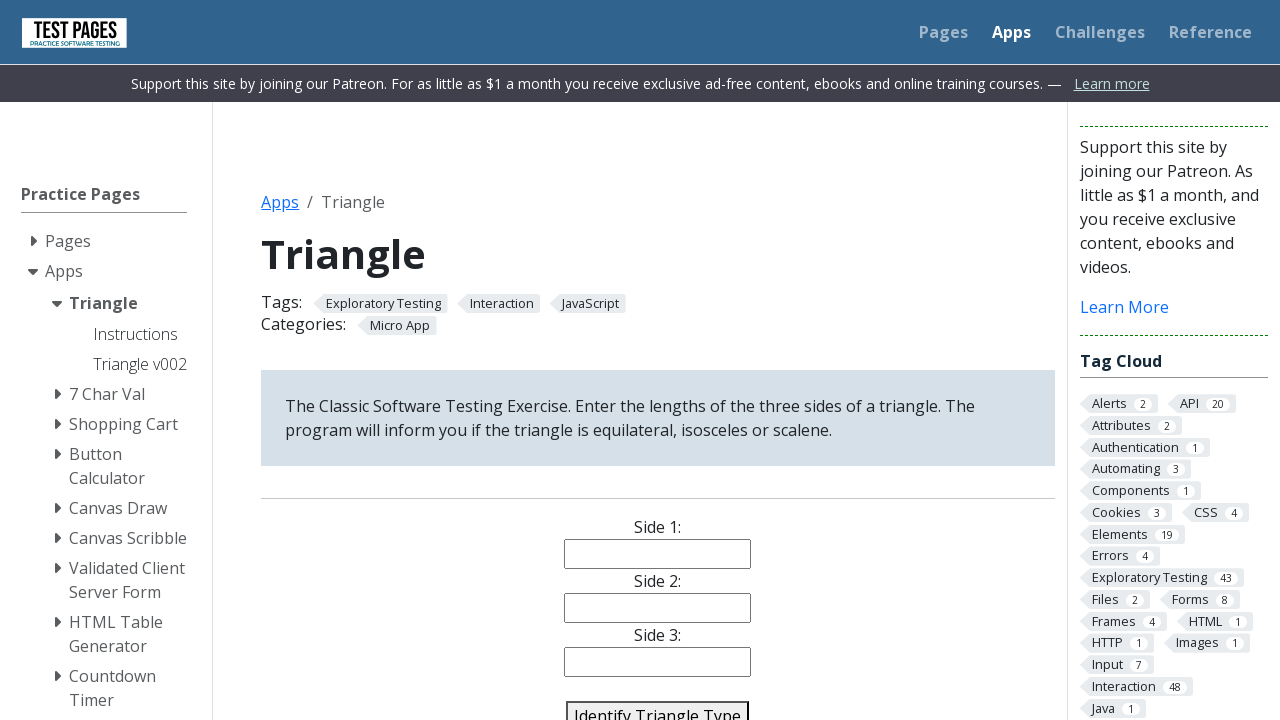

Filled side 1 field with value '5' on #side1
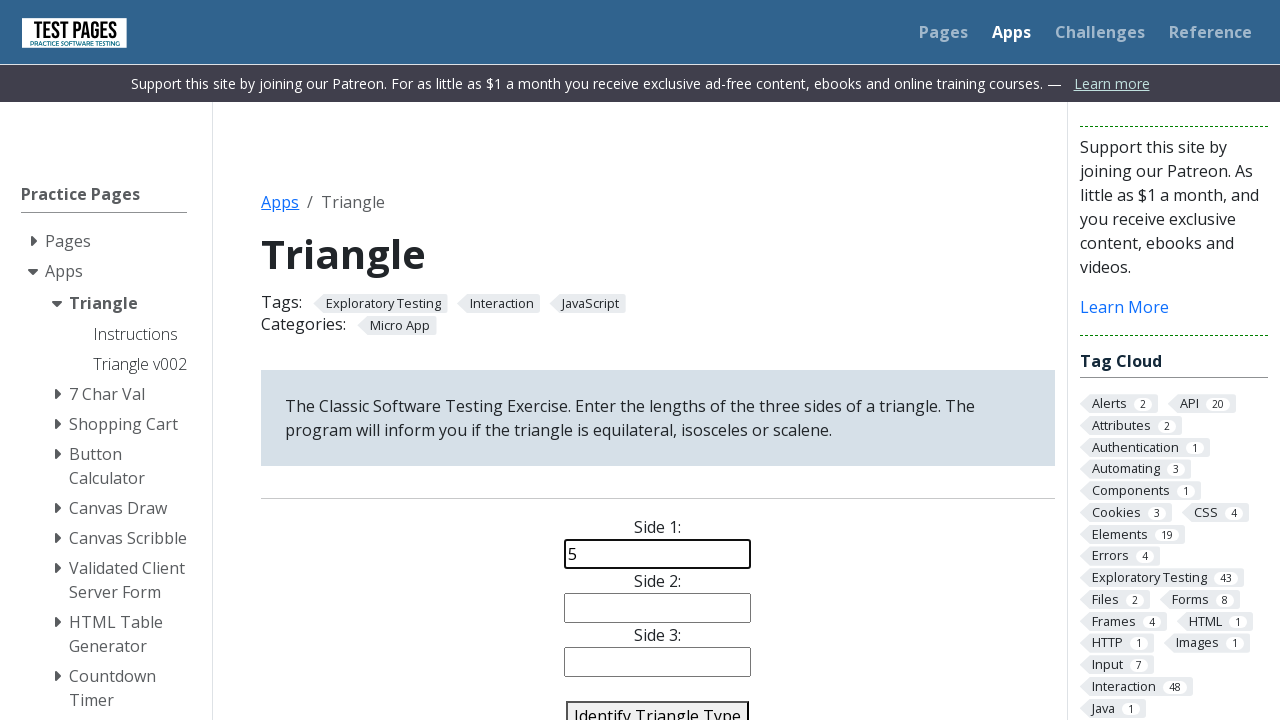

Filled side 2 field with value '5' on #side2
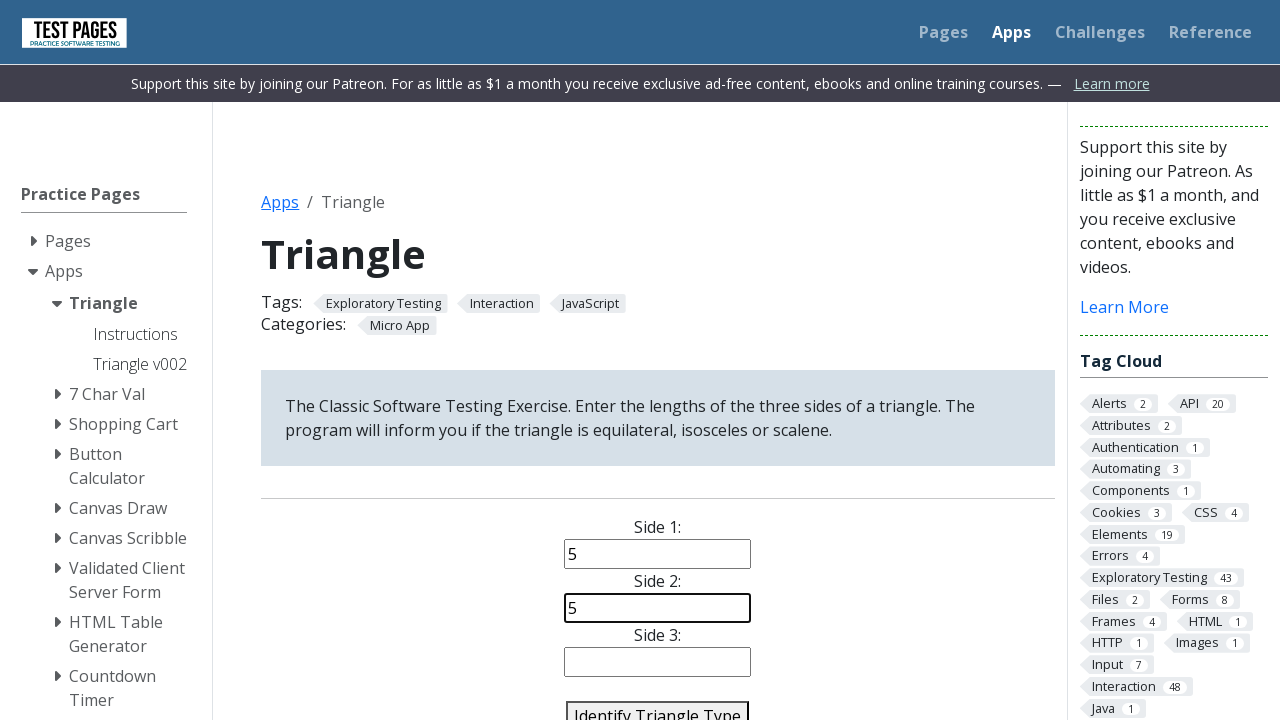

Filled side 3 field with value '8' on #side3
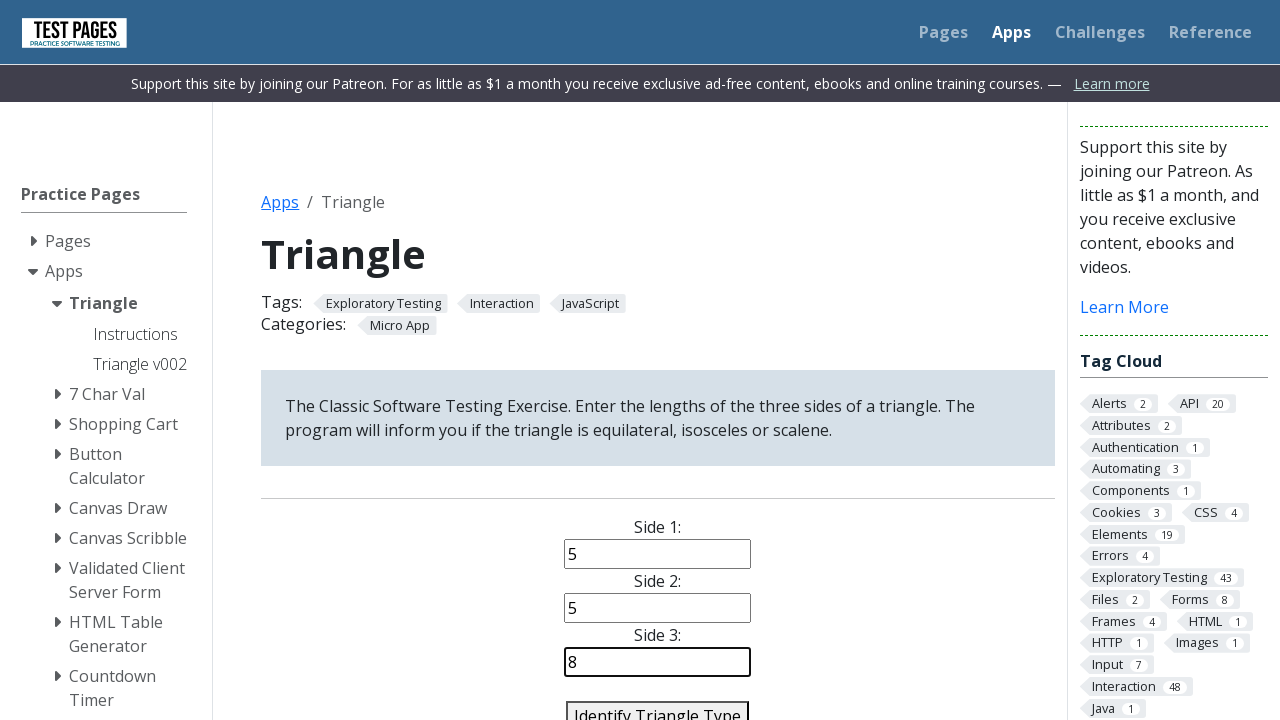

Clicked identify button to analyze triangle at (658, 705) on #identify-triangle-action
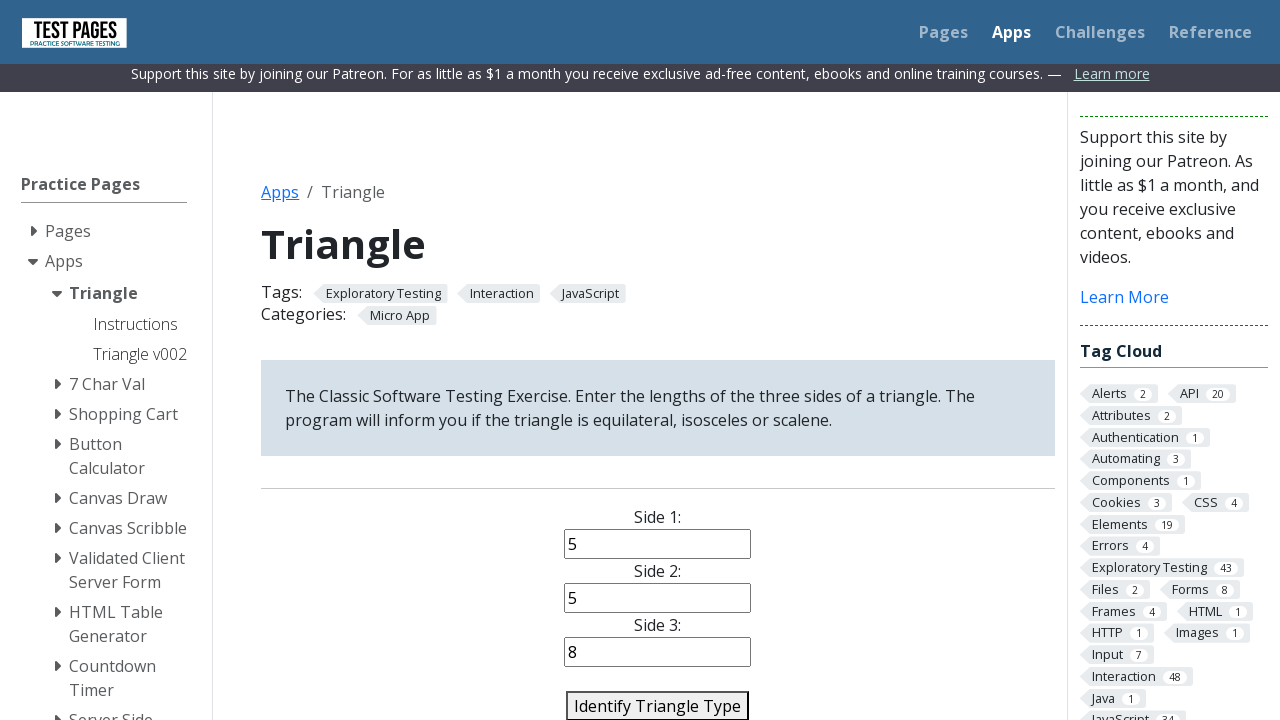

Triangle result element appeared on page
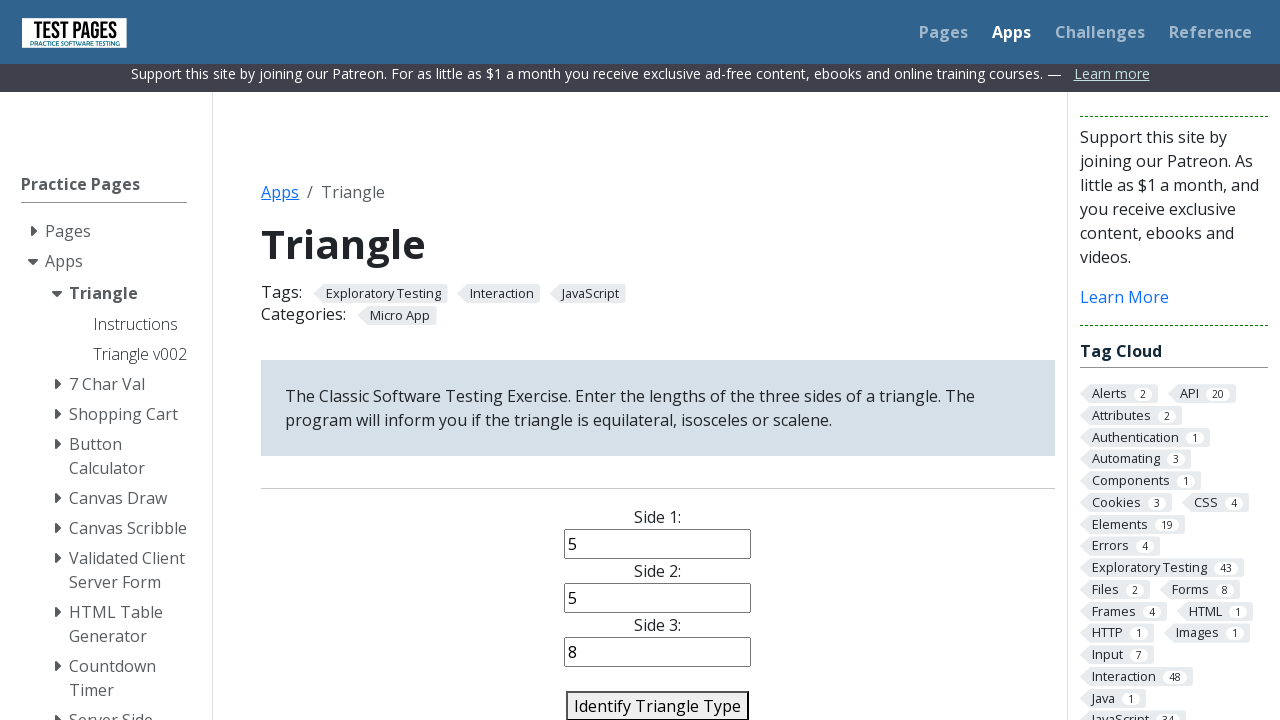

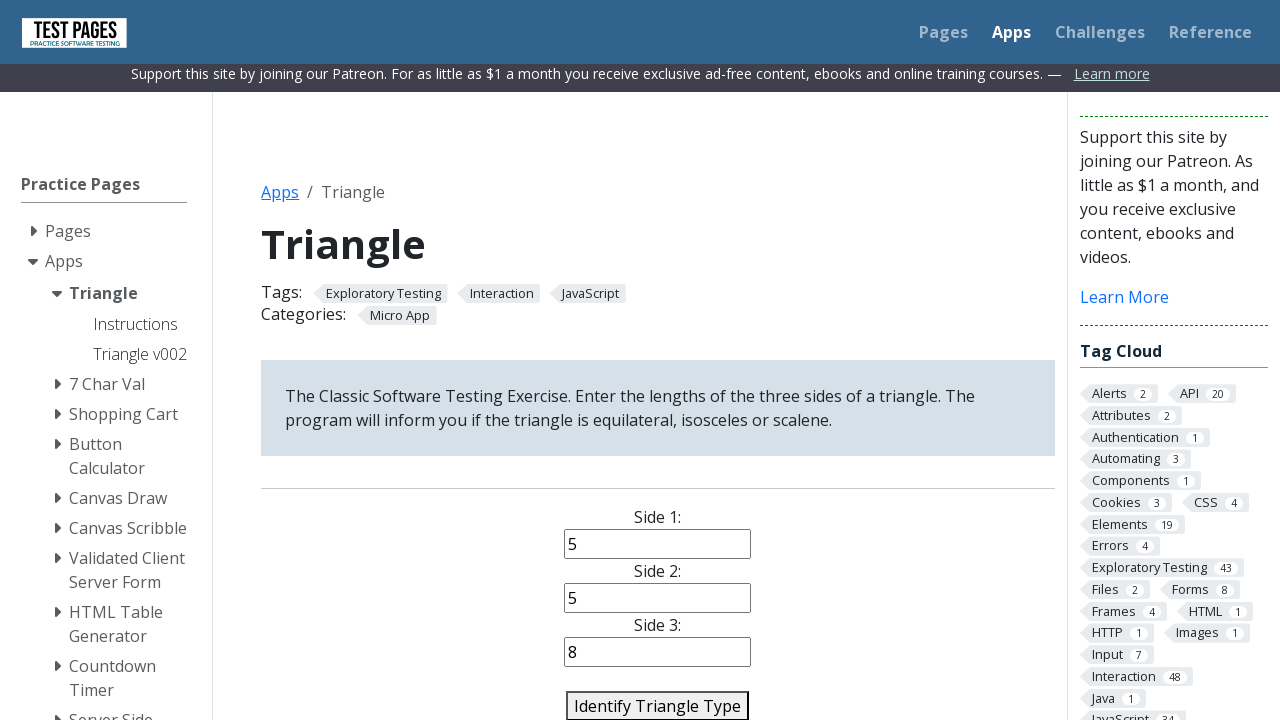